Tests the error message displayed when attempting to login without entering any credentials

Starting URL: https://www.saucedemo.com/

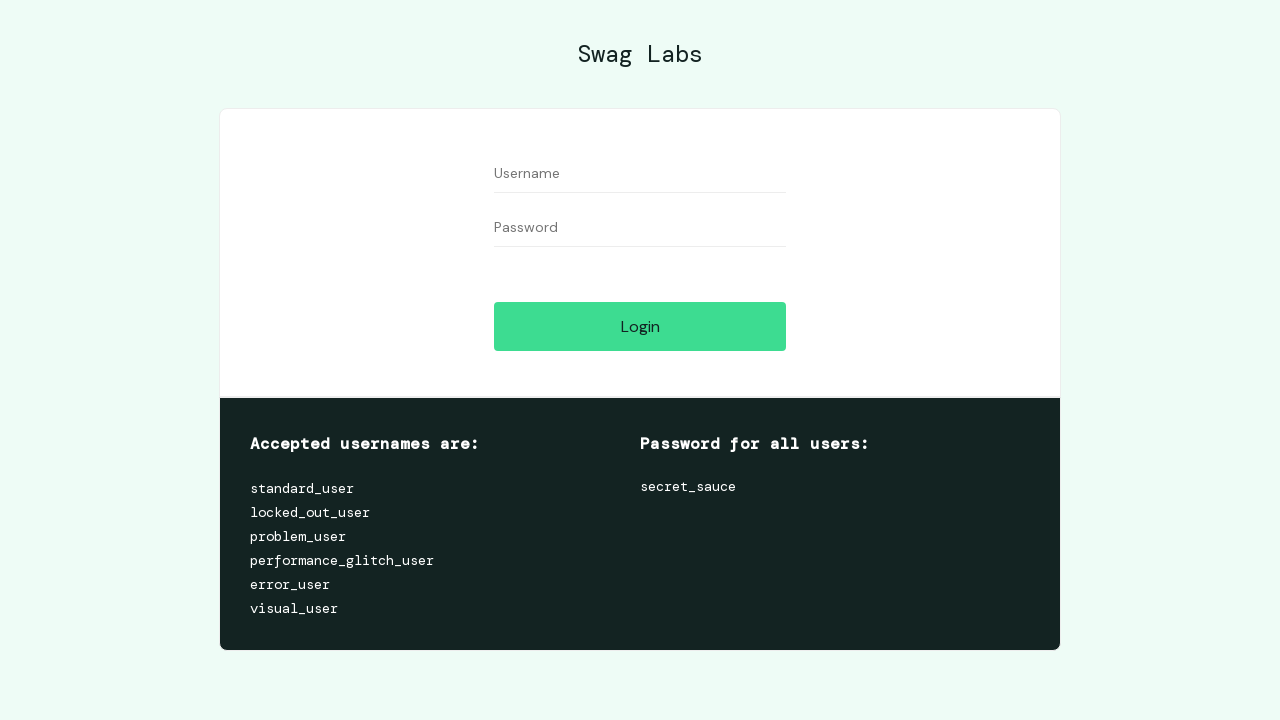

Clicked login button without entering any credentials at (640, 326) on #login-button
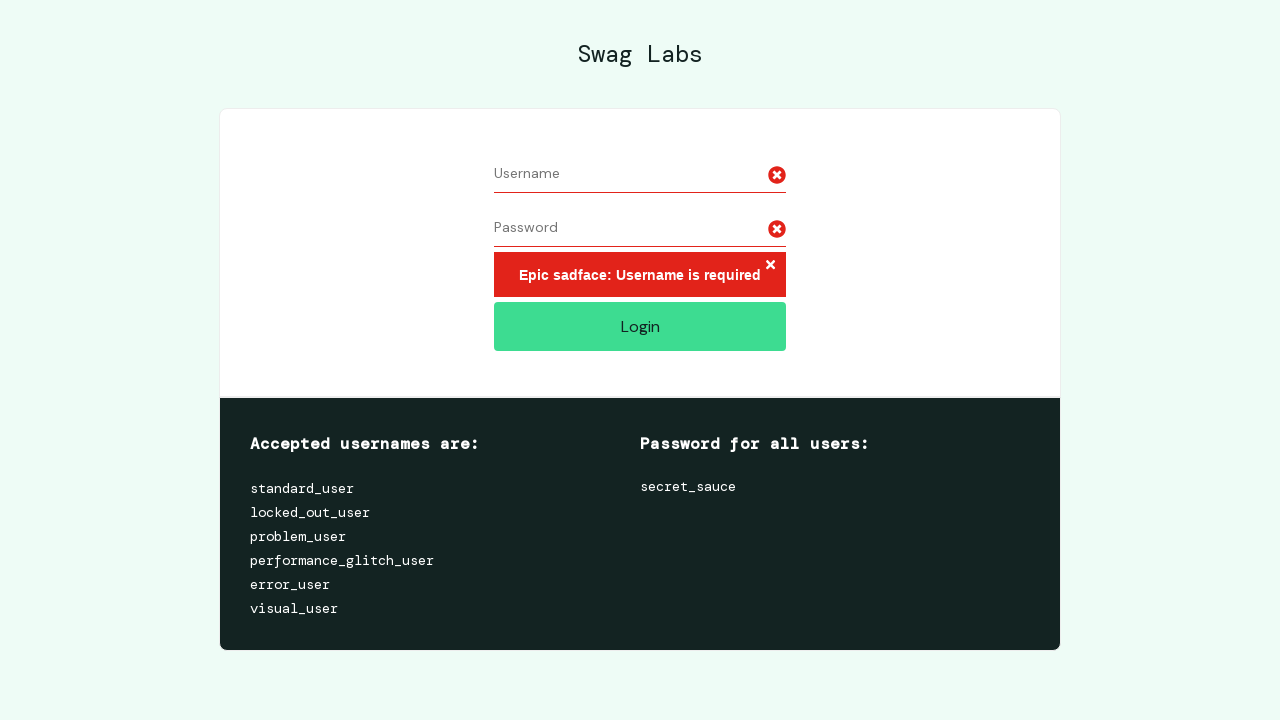

Error message appeared after attempting login without credentials
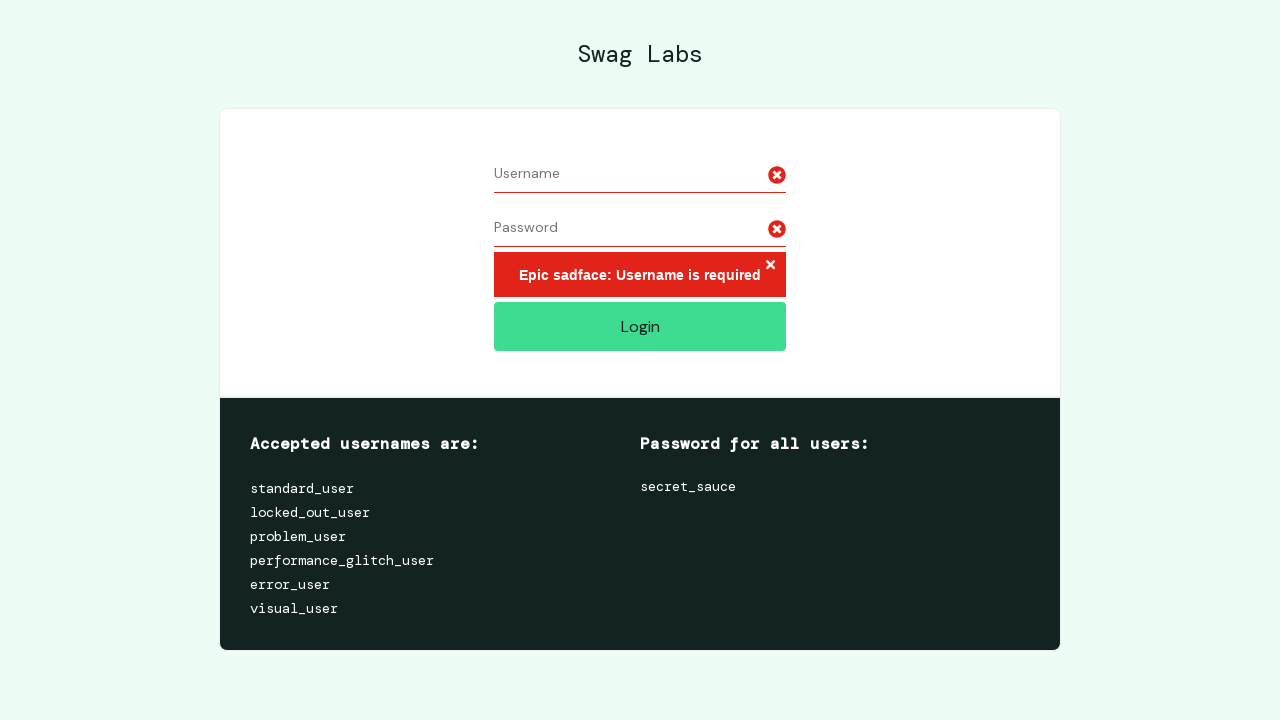

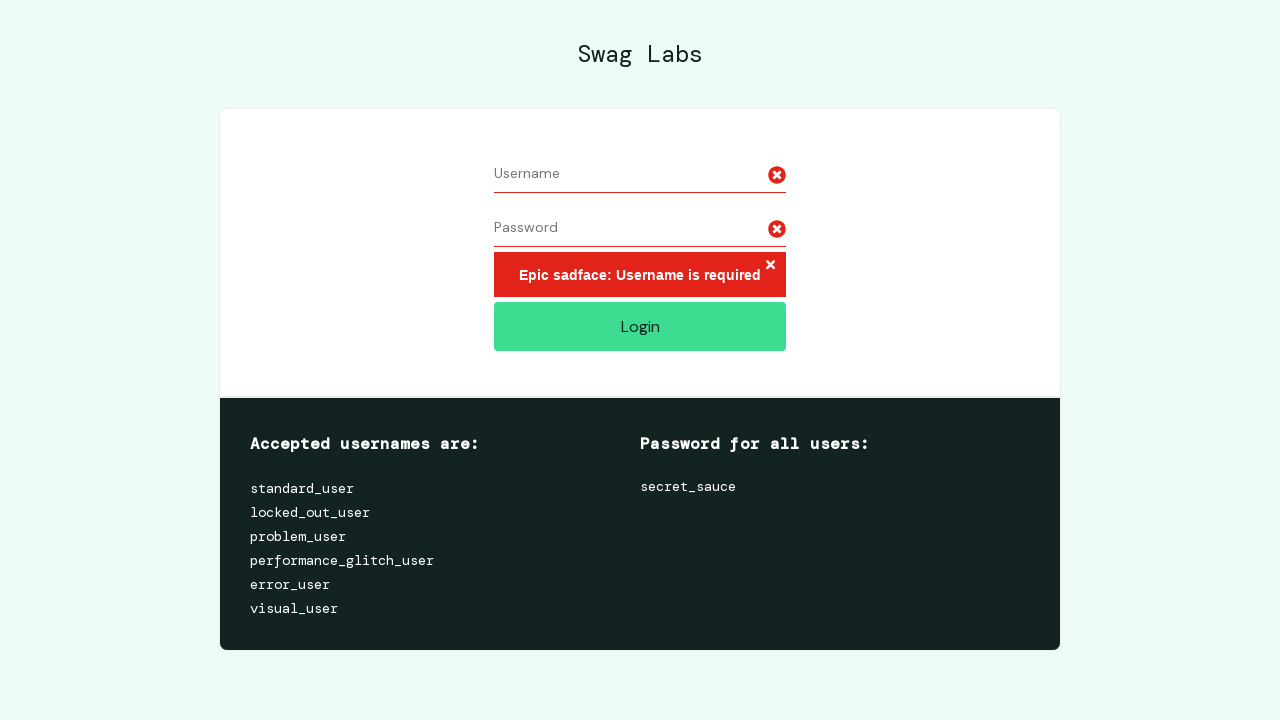